Tests marking individual todo items as complete by clicking their checkboxes

Starting URL: https://demo.playwright.dev/todomvc

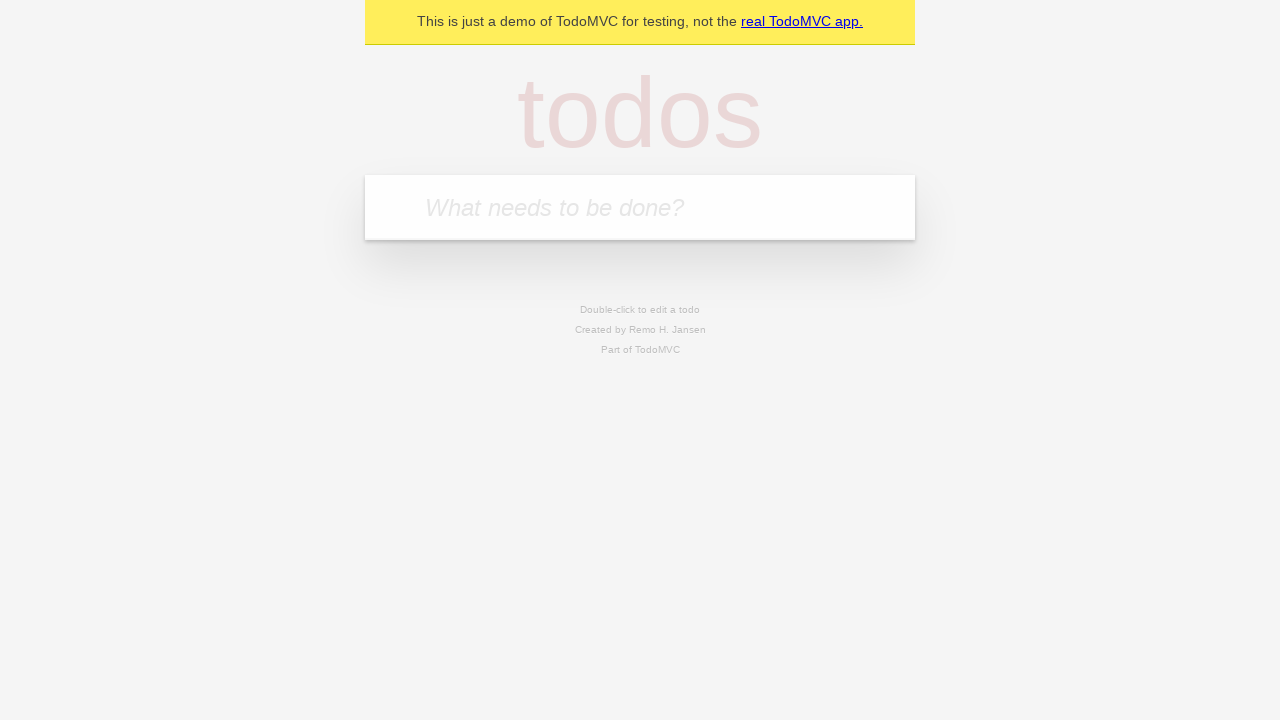

Filled todo input with 'buy some cheese' on internal:attr=[placeholder="What needs to be done?"i]
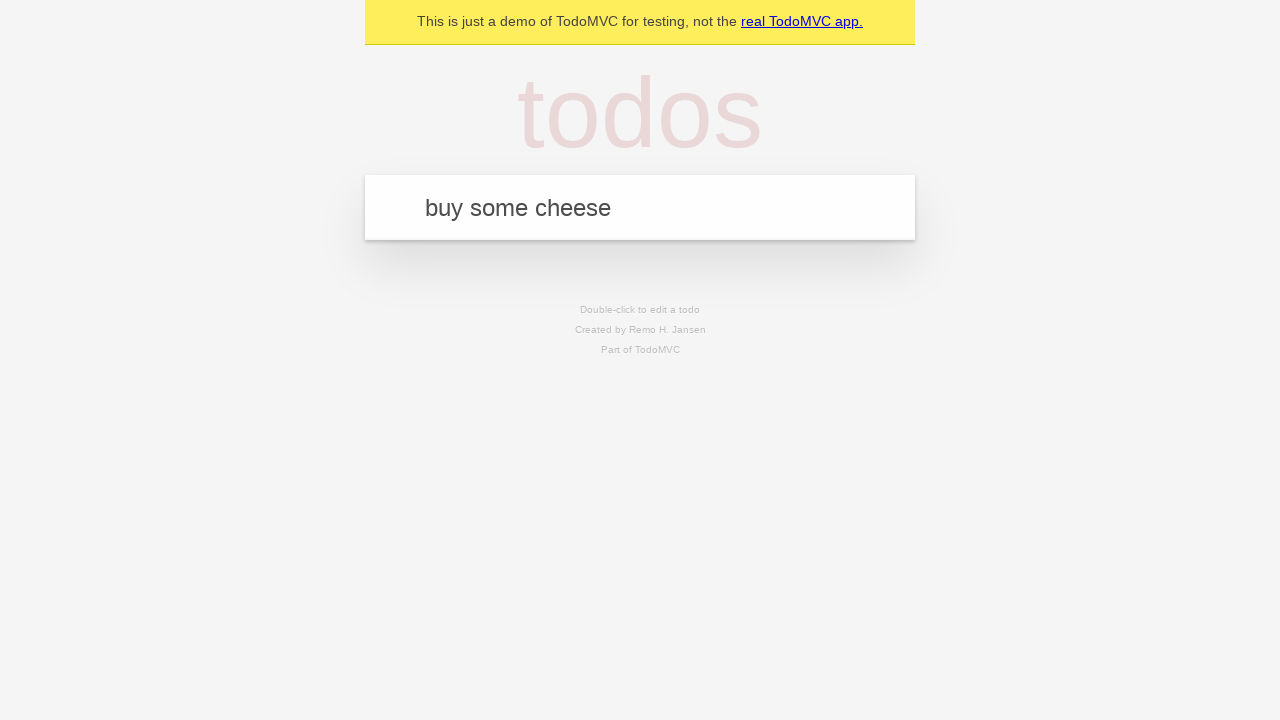

Pressed Enter to create todo item 'buy some cheese' on internal:attr=[placeholder="What needs to be done?"i]
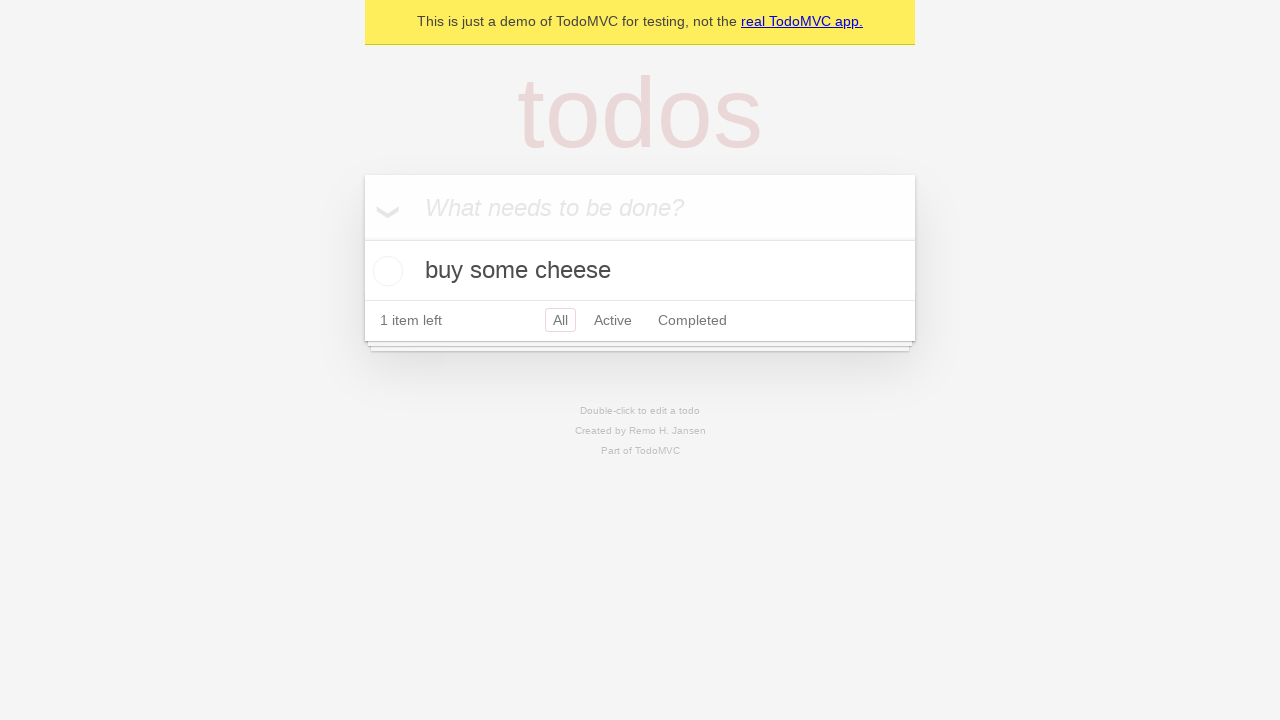

Filled todo input with 'feed the cat' on internal:attr=[placeholder="What needs to be done?"i]
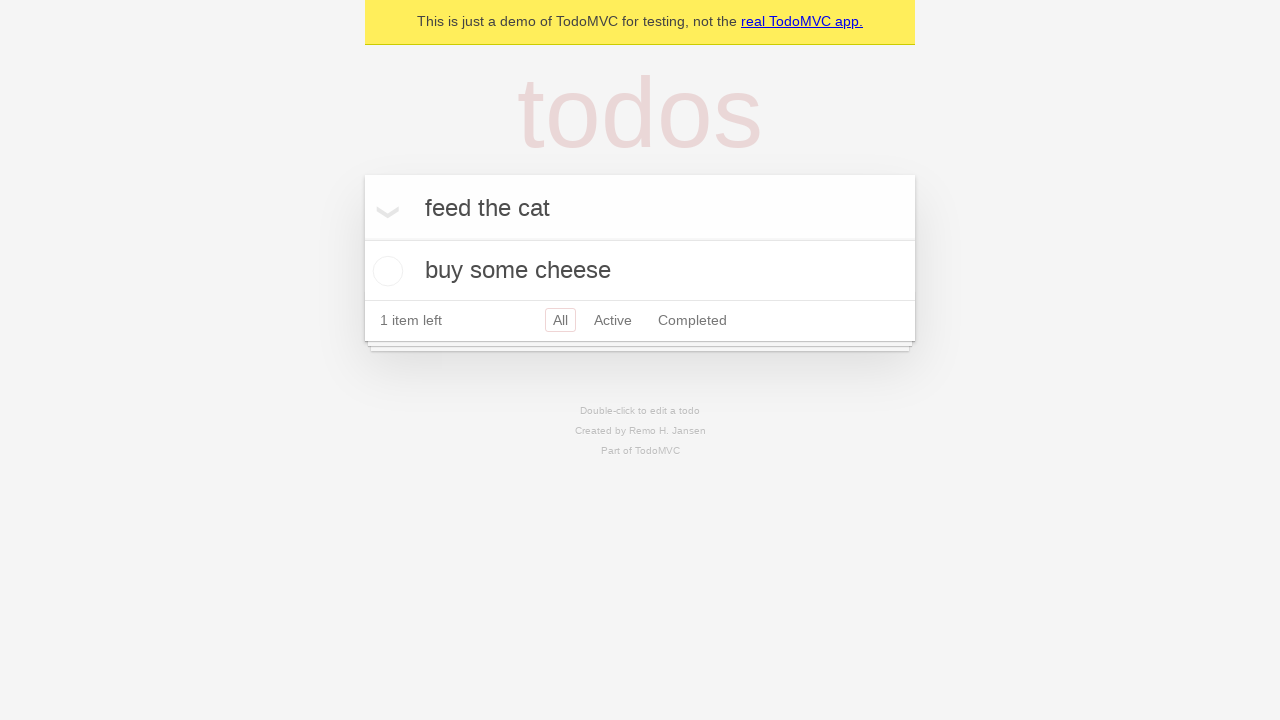

Pressed Enter to create todo item 'feed the cat' on internal:attr=[placeholder="What needs to be done?"i]
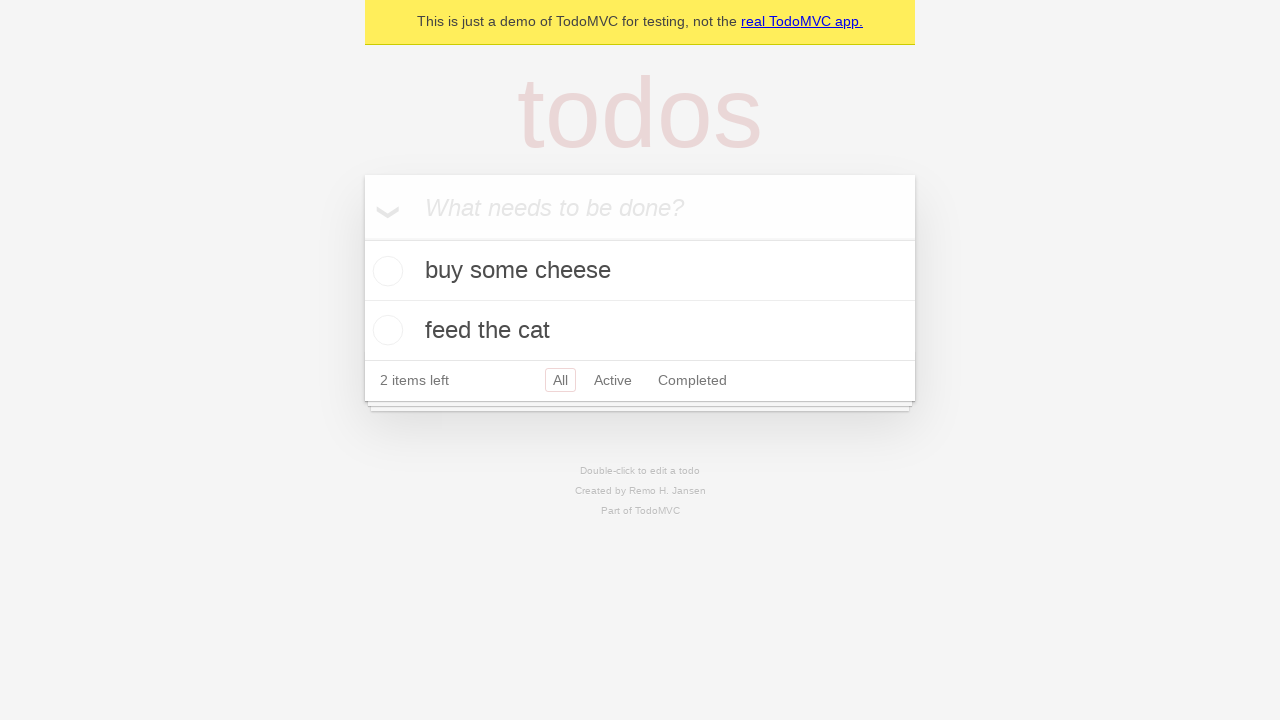

Waited for 2 todo items to be present in the DOM
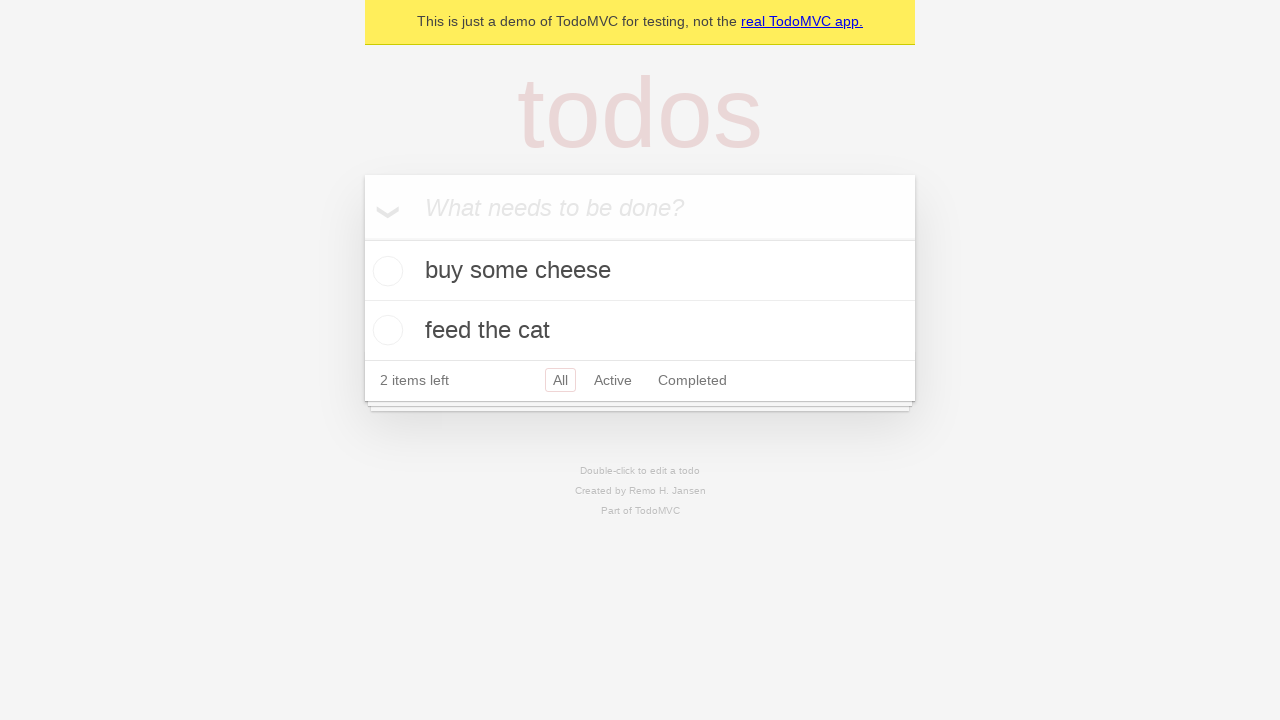

Checked the checkbox for the first todo item 'buy some cheese' at (385, 271) on internal:testid=[data-testid="todo-item"s] >> nth=0 >> internal:role=checkbox
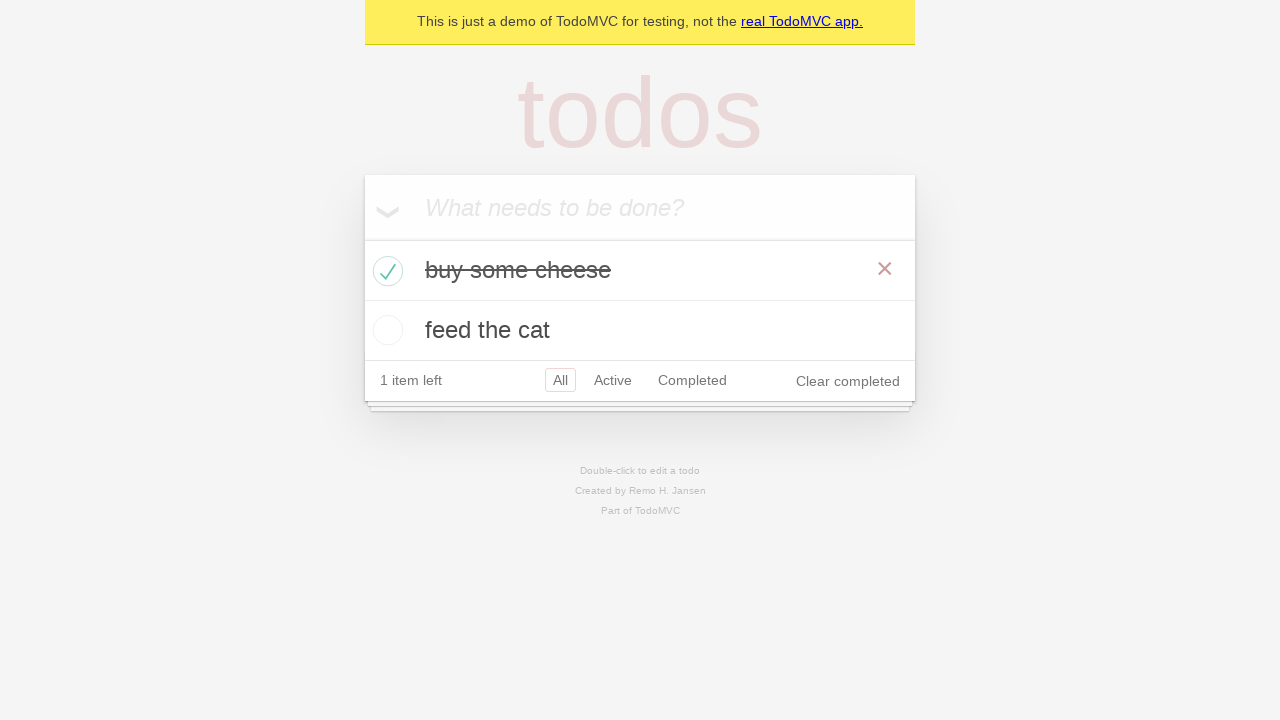

Checked the checkbox for the second todo item 'feed the cat' at (385, 330) on internal:testid=[data-testid="todo-item"s] >> nth=1 >> internal:role=checkbox
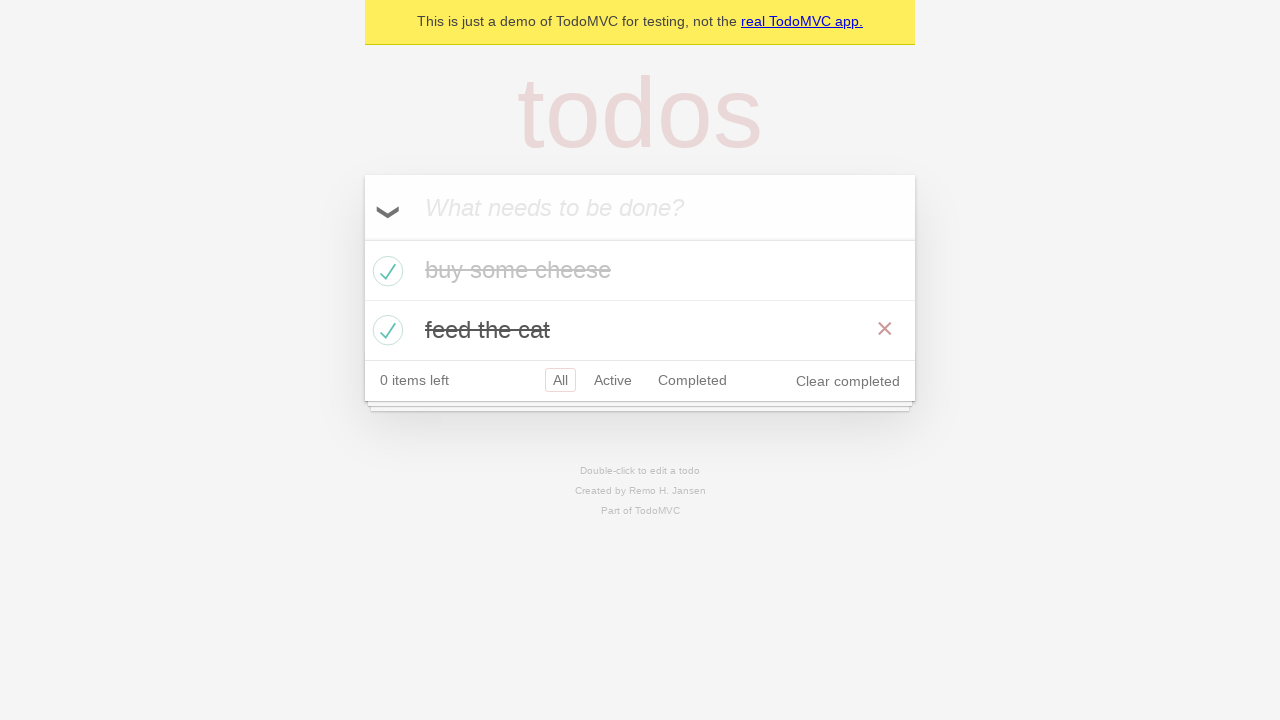

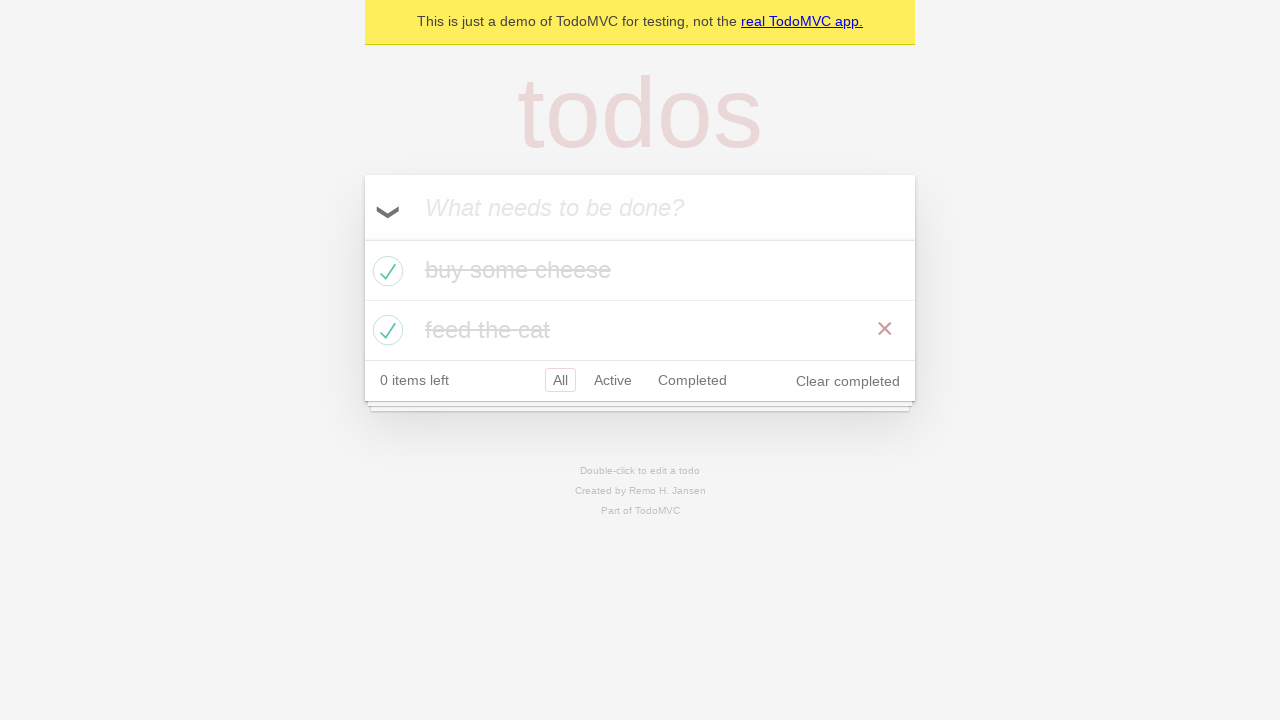